Tests right-click context menu functionality by right-clicking on an element, selecting the Quit option, and handling the resulting alert dialog

Starting URL: https://swisnl.github.io/jQuery-contextMenu/demo.html

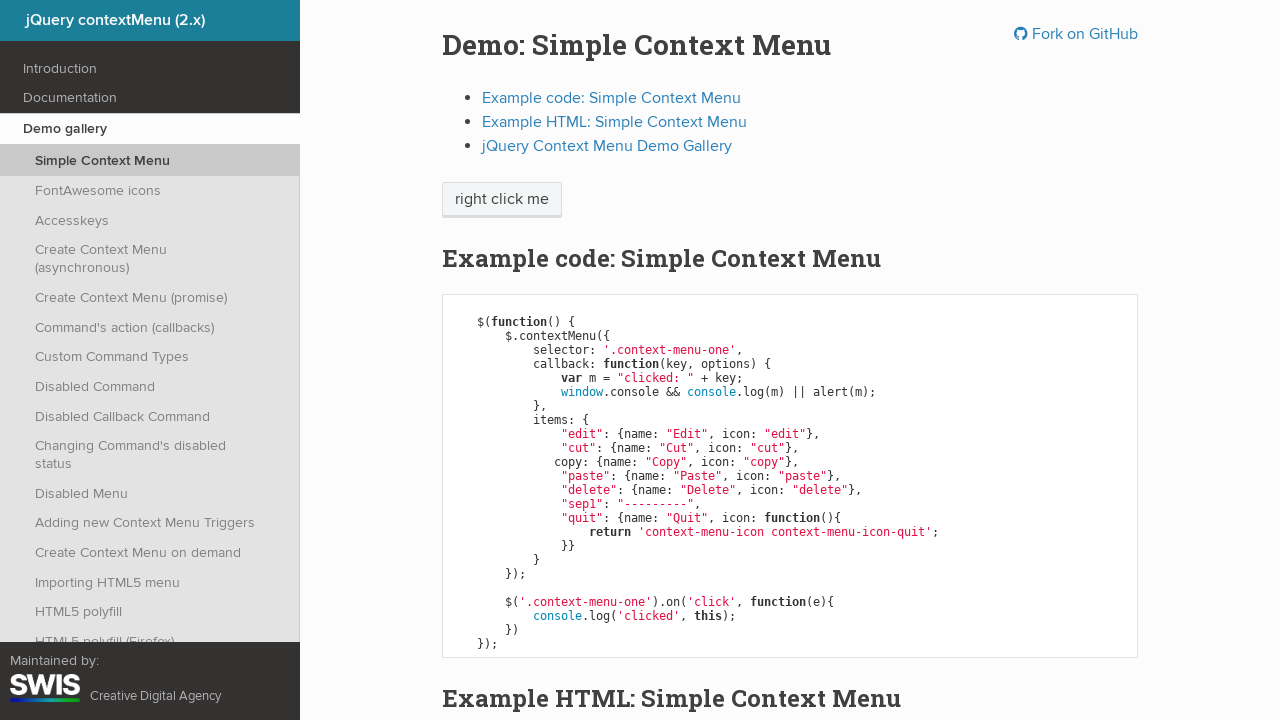

Located the 'right click me' element
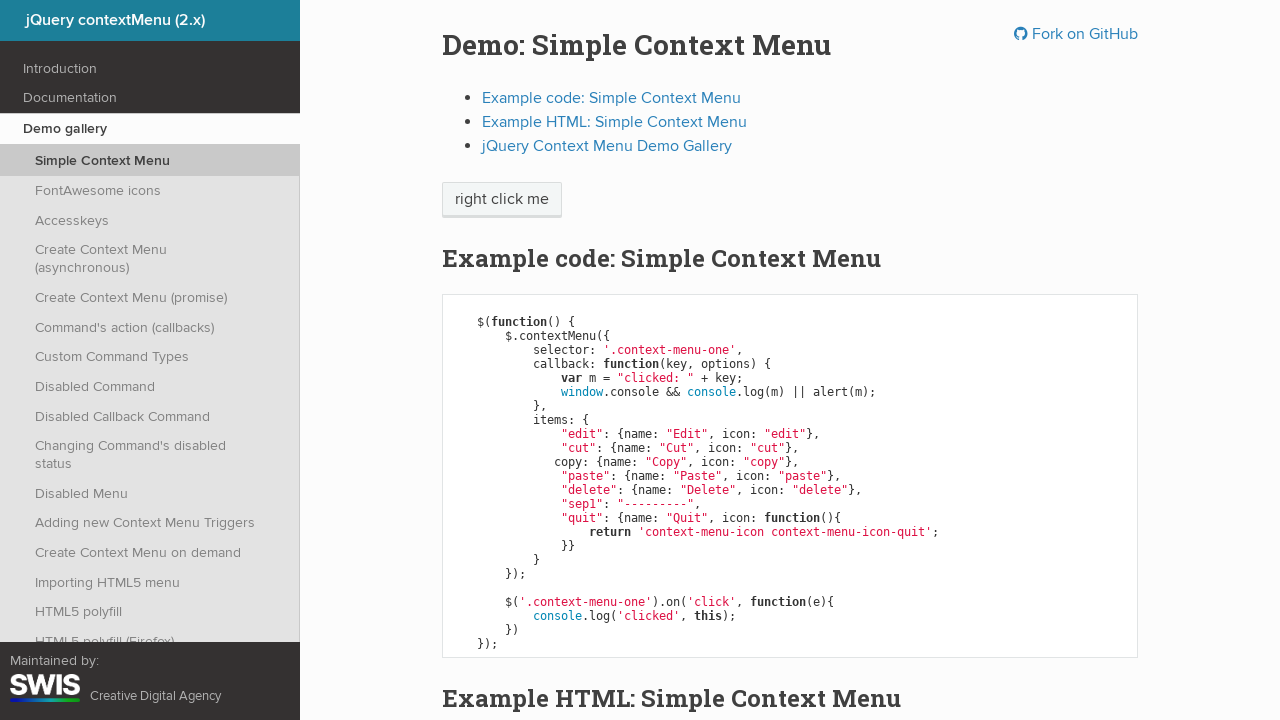

Right-clicked on the 'right click me' element to open context menu at (502, 200) on xpath=//span[text()='right click me']
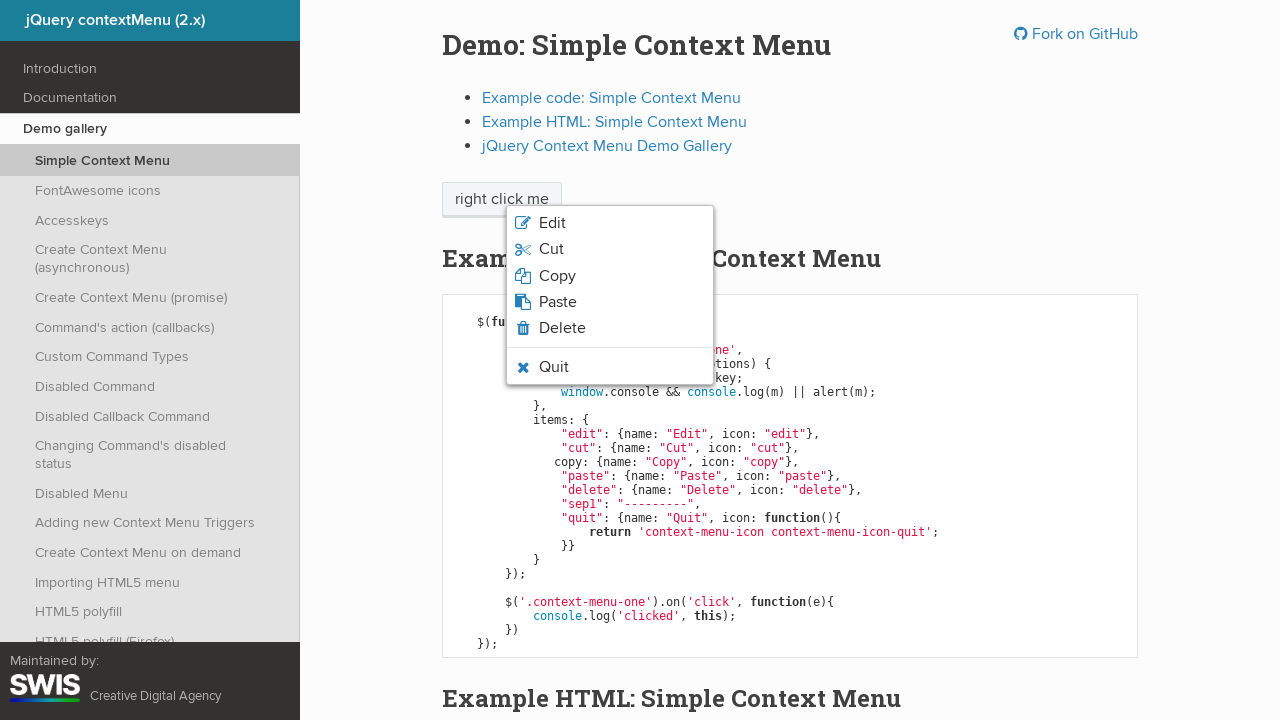

Clicked the 'Quit' option in the context menu at (554, 367) on xpath=//span[text()='Quit']
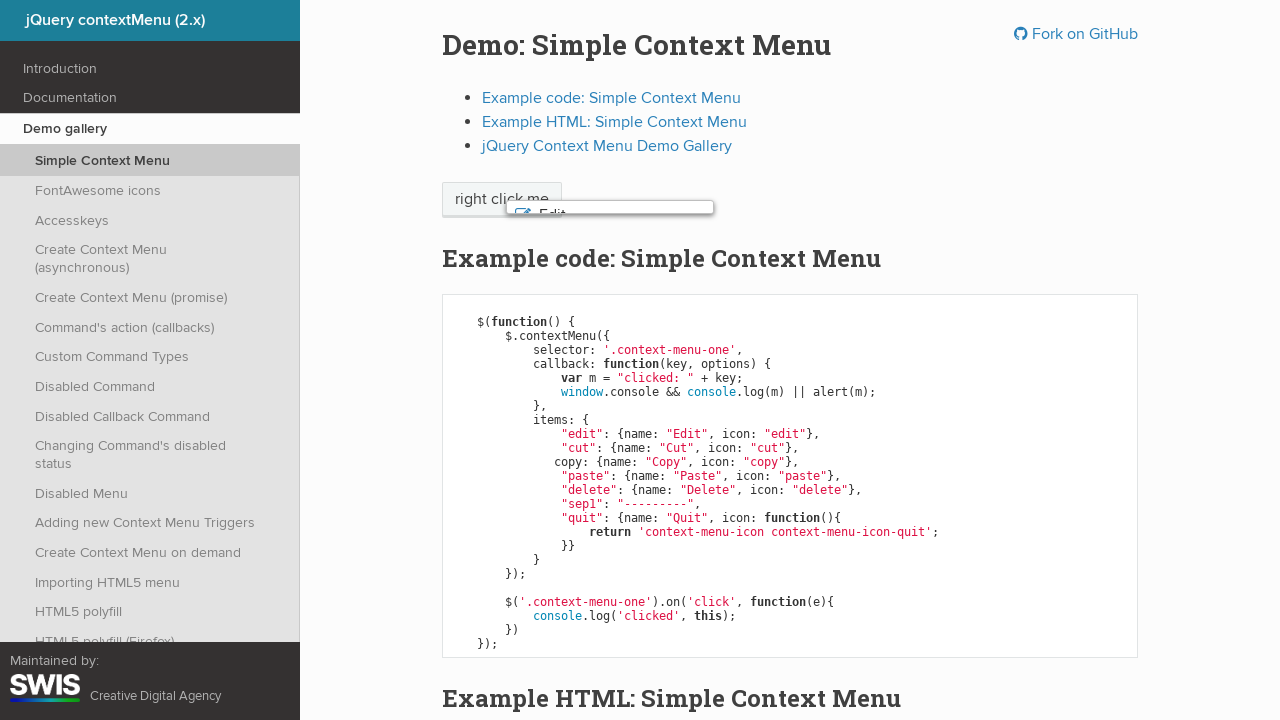

Set up dialog handler to accept alert
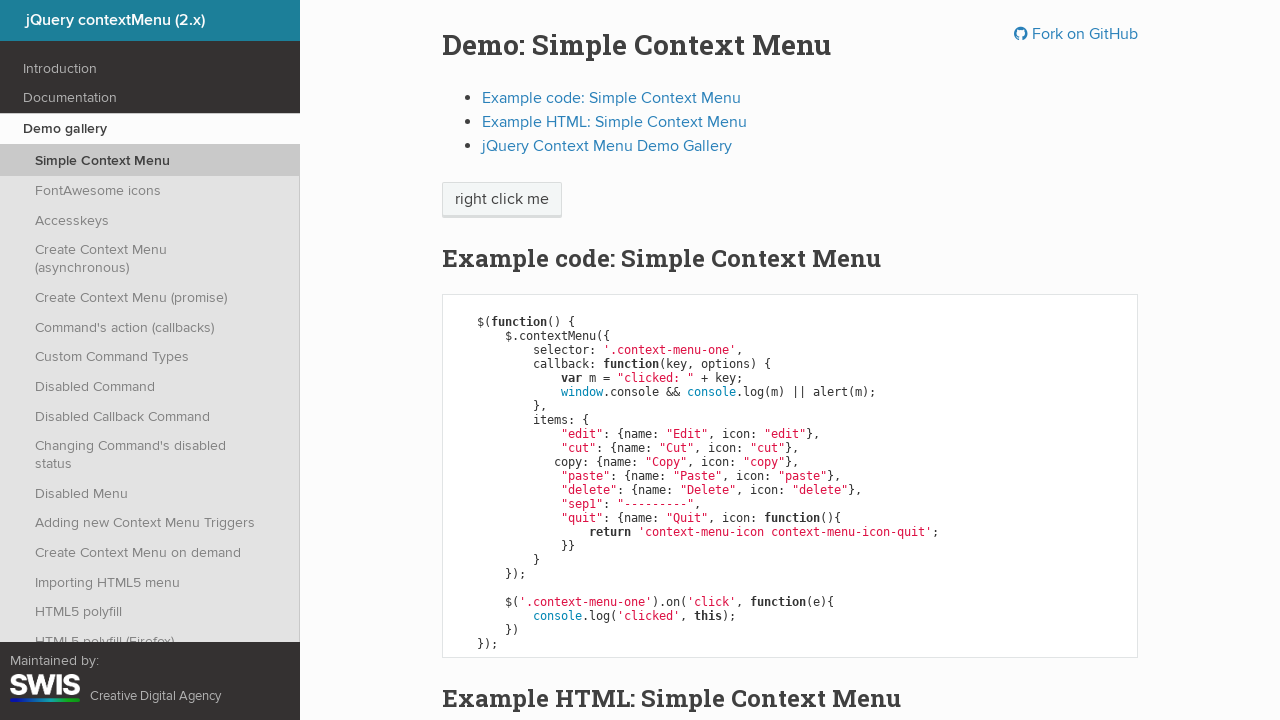

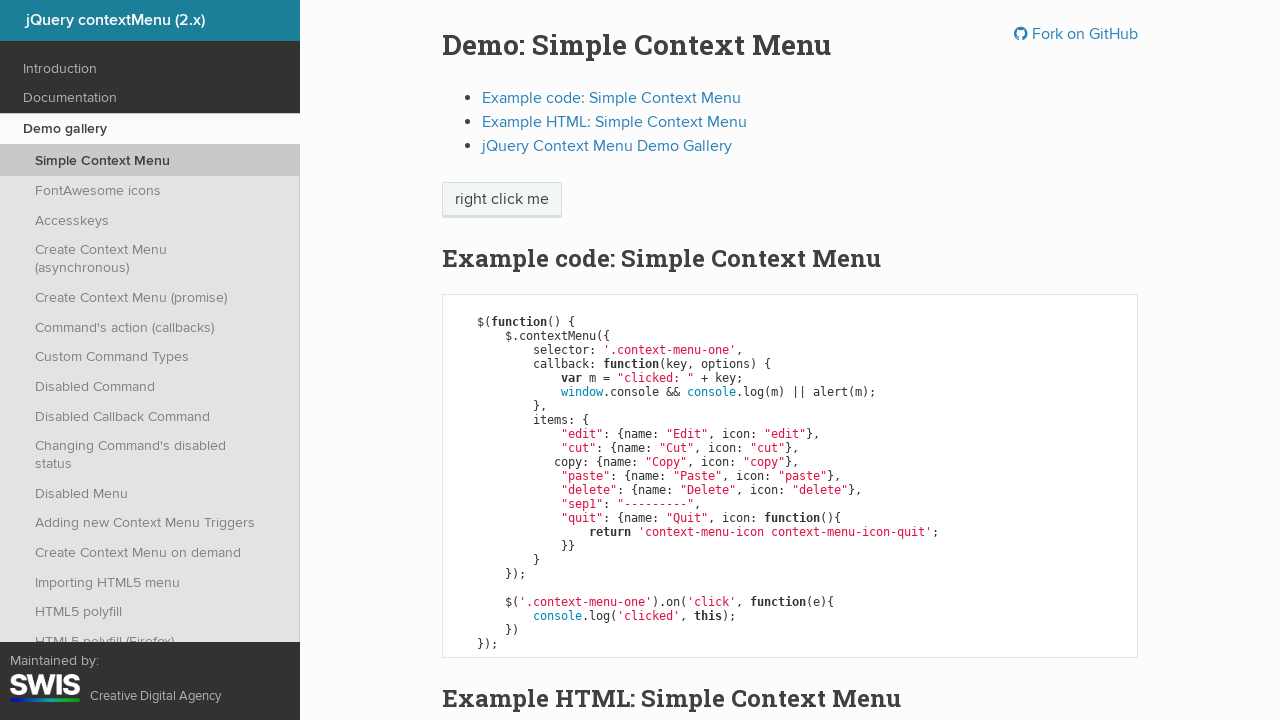